Tests alert handling functionality by entering a name in a text field, triggering an alert, and accepting it

Starting URL: https://rahulshettyacademy.com/AutomationPractice/

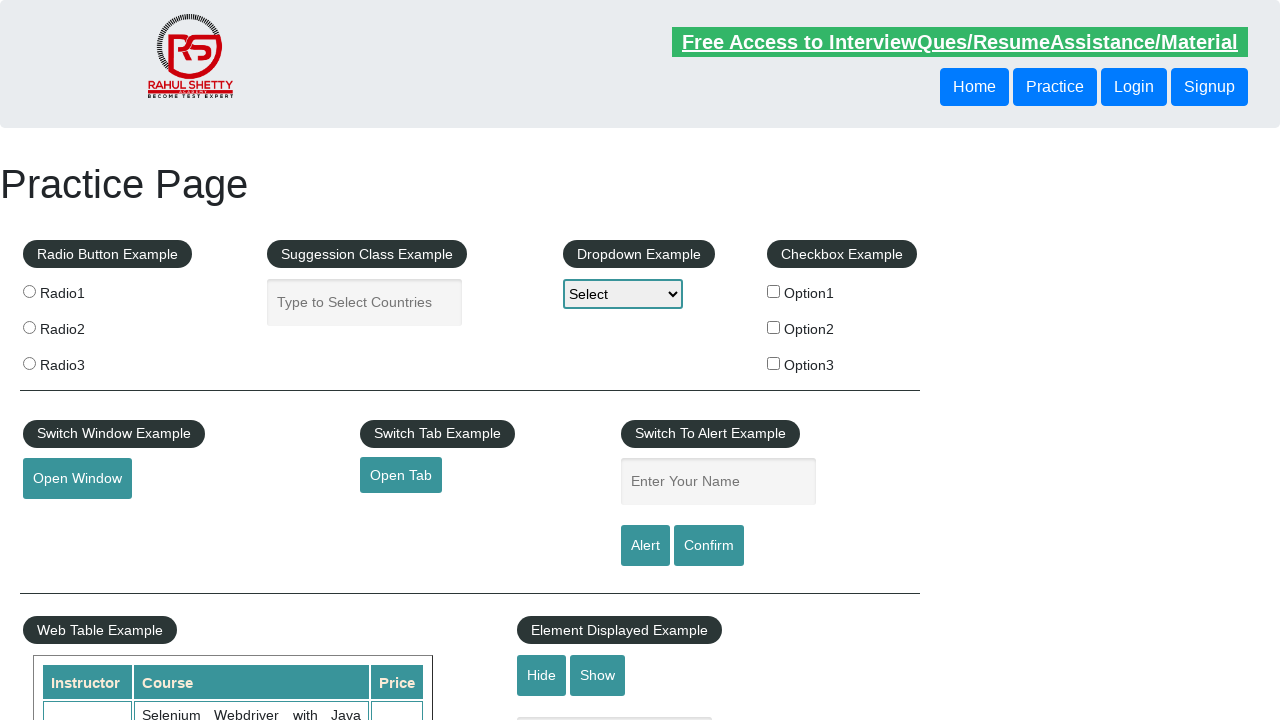

Filled name field with 'Hello' on #name
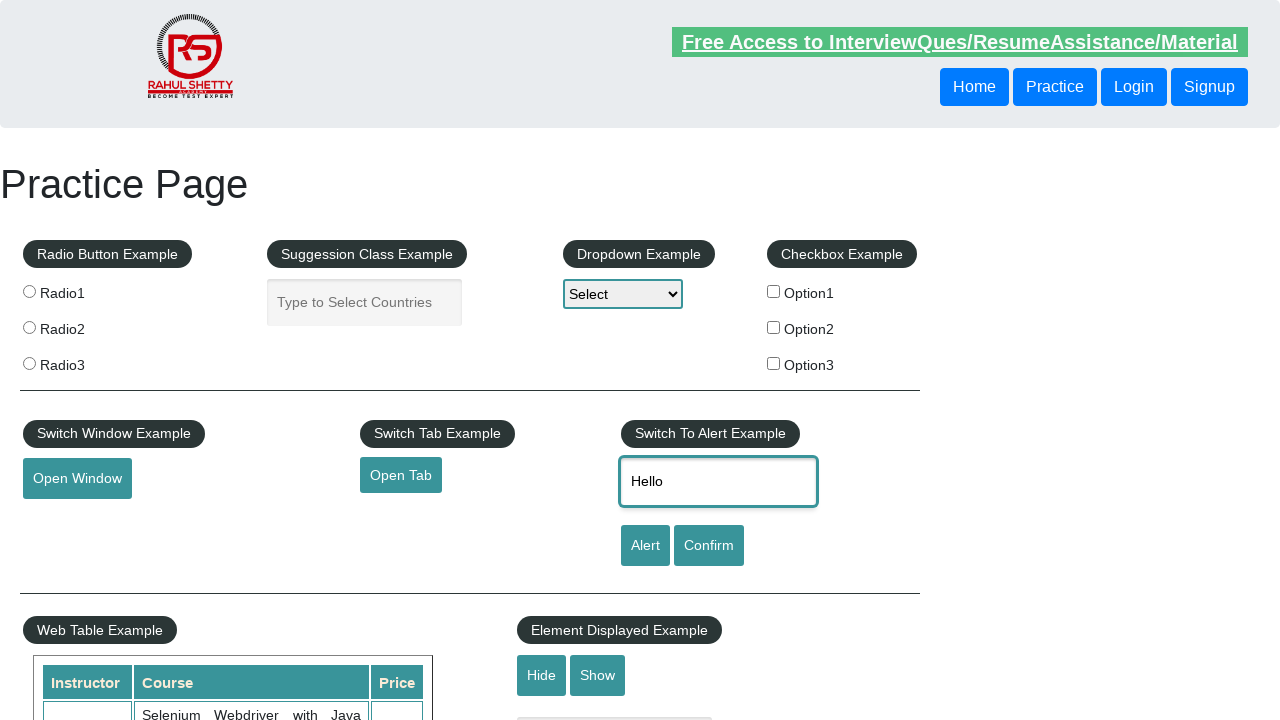

Clicked alert button to trigger alert dialog at (645, 546) on #alertbtn
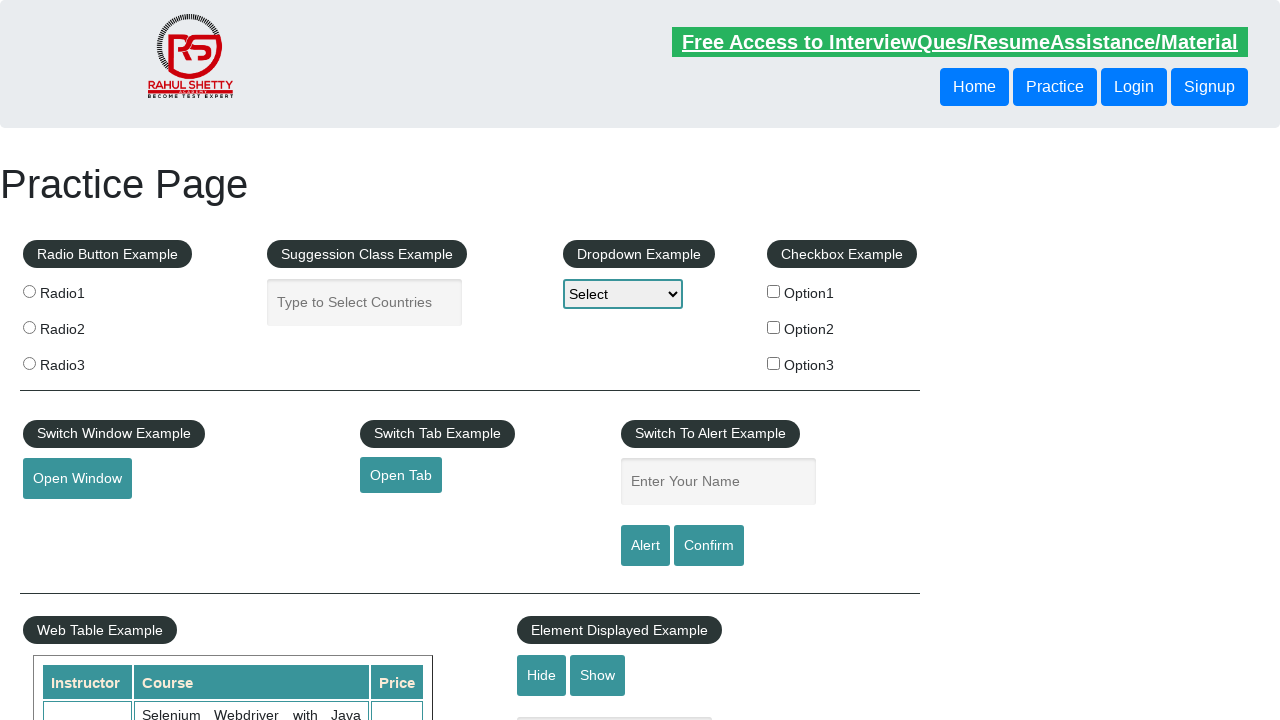

Accepted the alert dialog
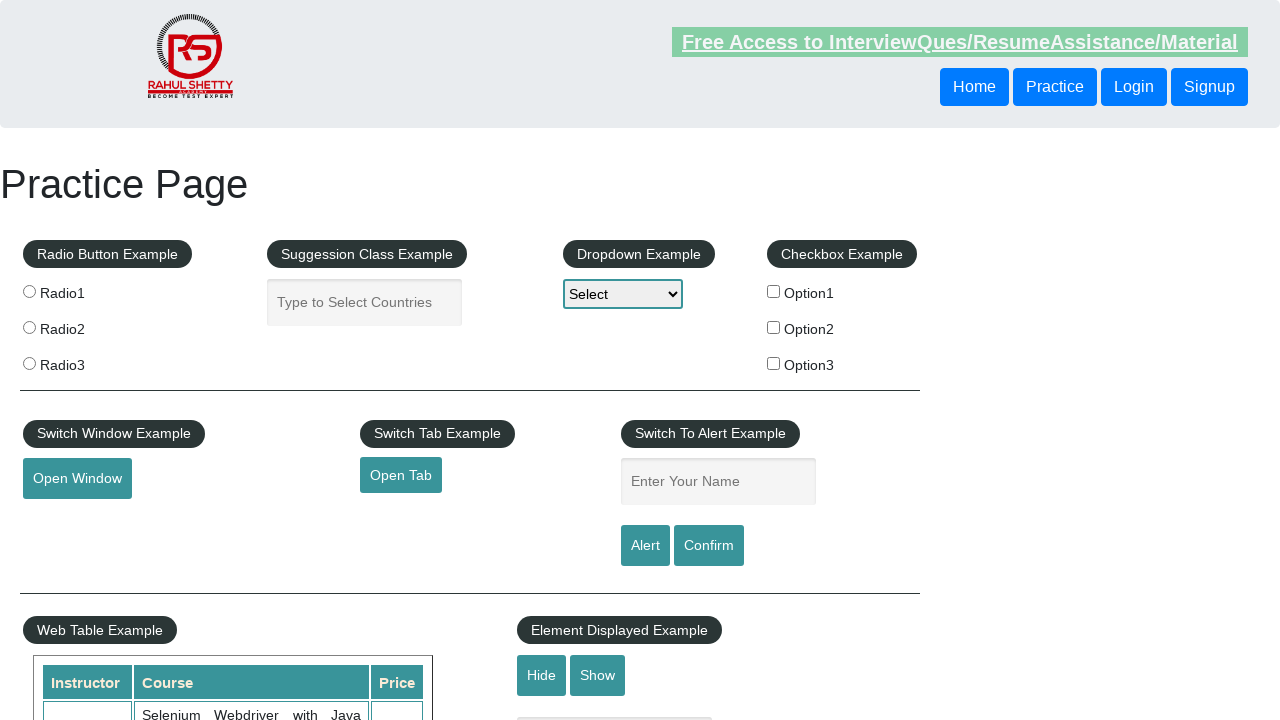

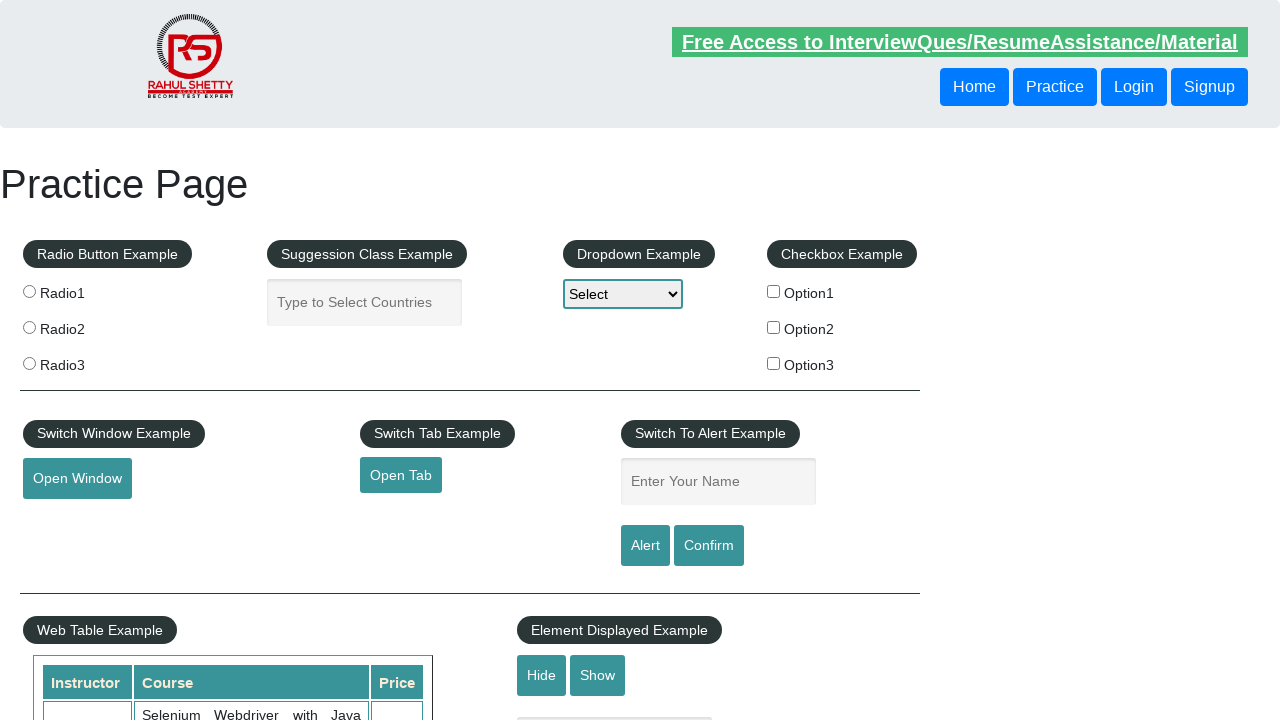